Tests alert handling functionality by clicking a search button that triggers an alert and accepting it

Starting URL: https://www.apsrtconline.in/oprs-web/guest/home.do?h=1

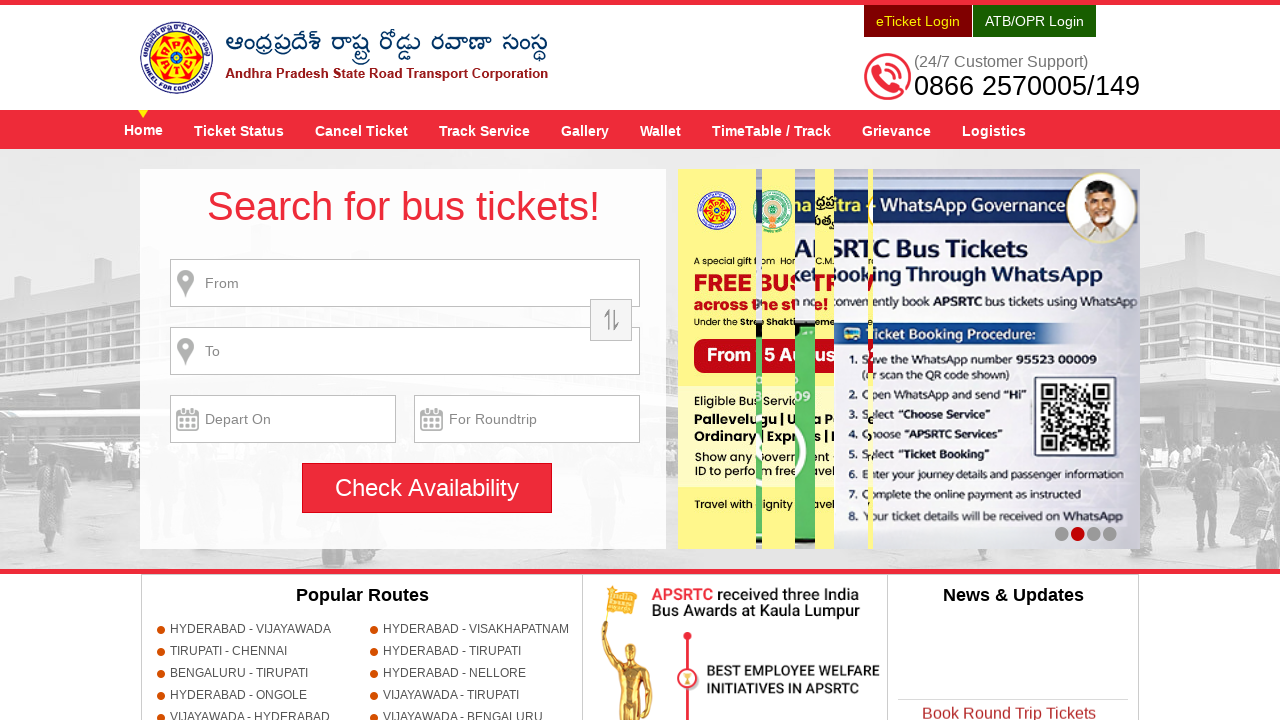

Clicked search button to trigger alert at (427, 488) on #searchBtn
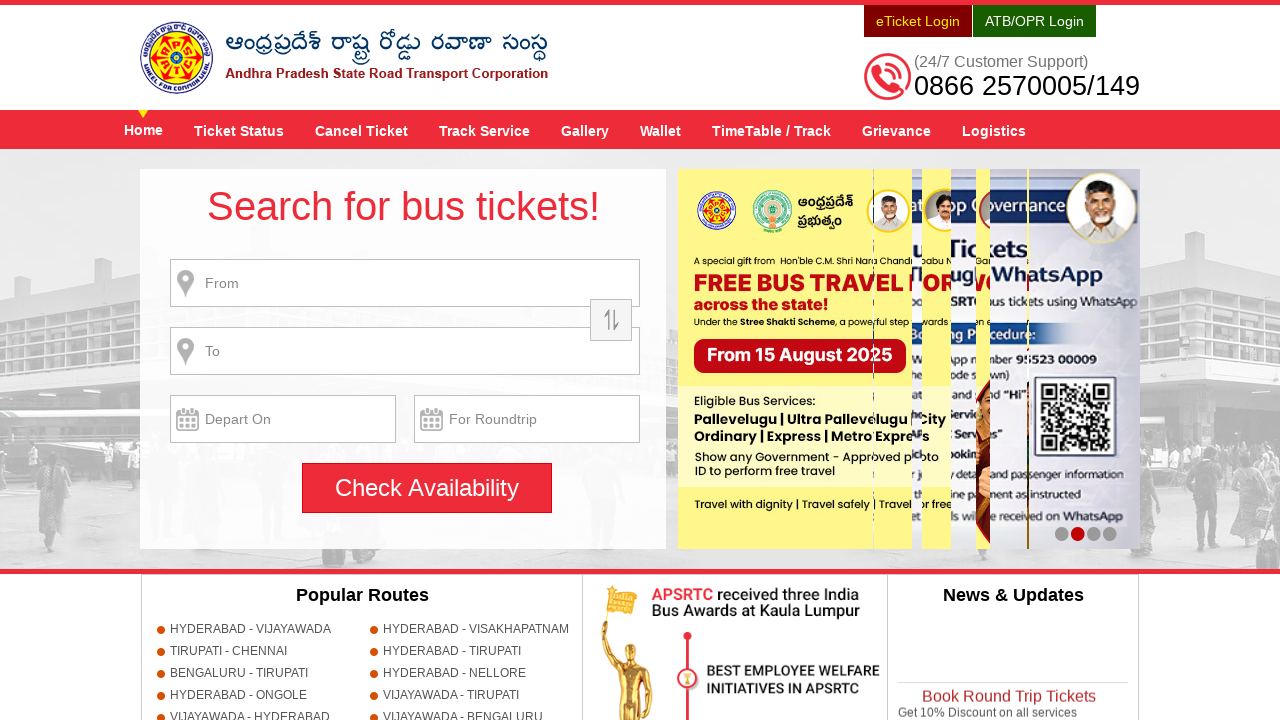

Set up dialog handler to accept alert
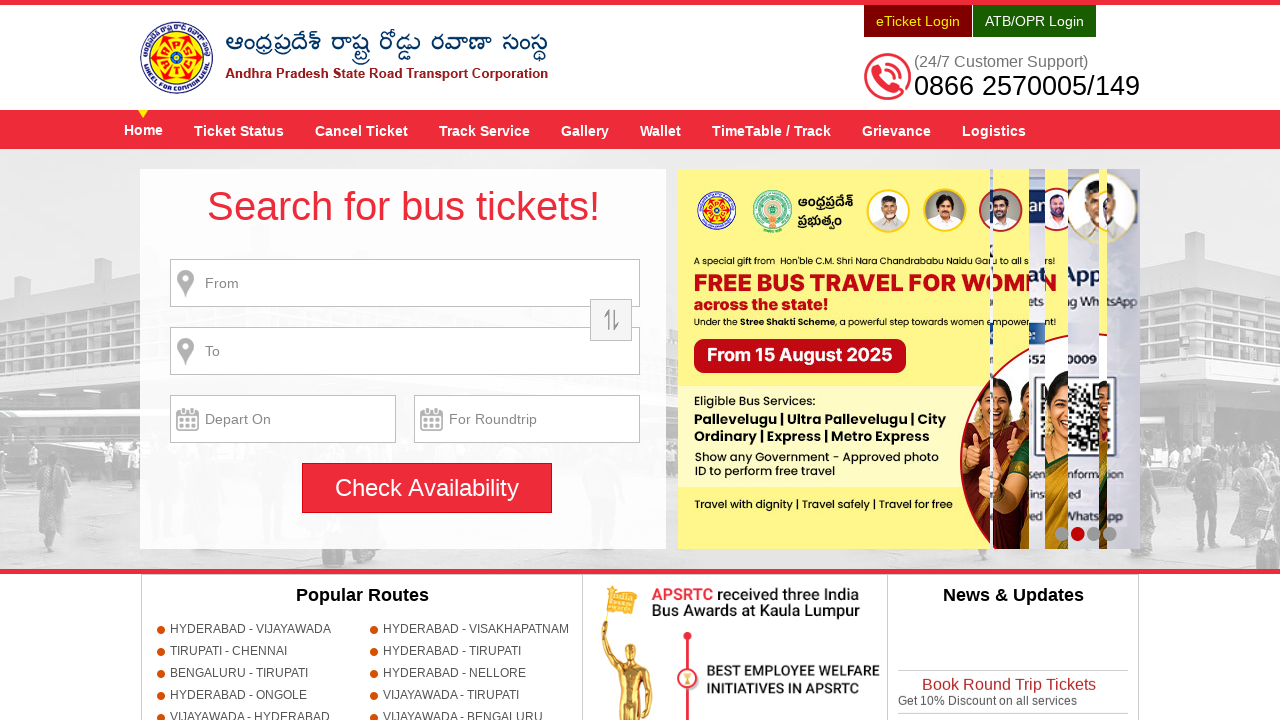

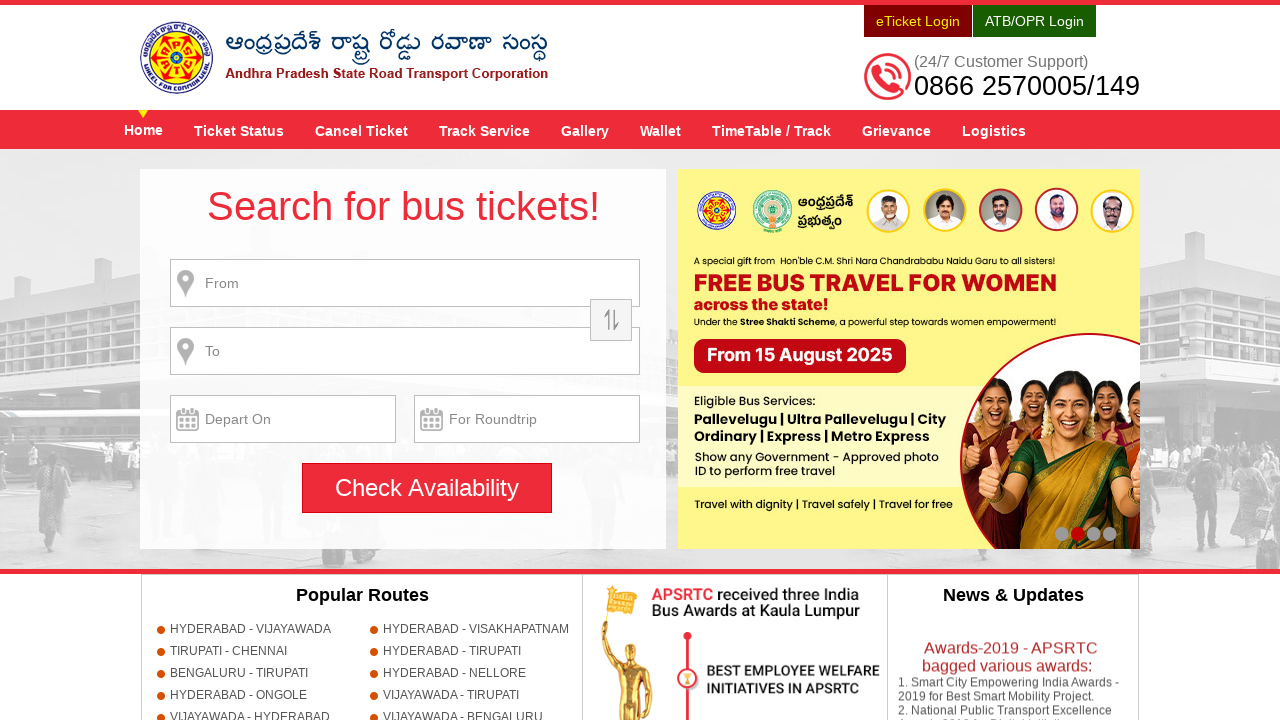